Tests sorting the Due column in ascending order on table2 using semantic class-based selectors for better cross-browser compatibility.

Starting URL: http://the-internet.herokuapp.com/tables

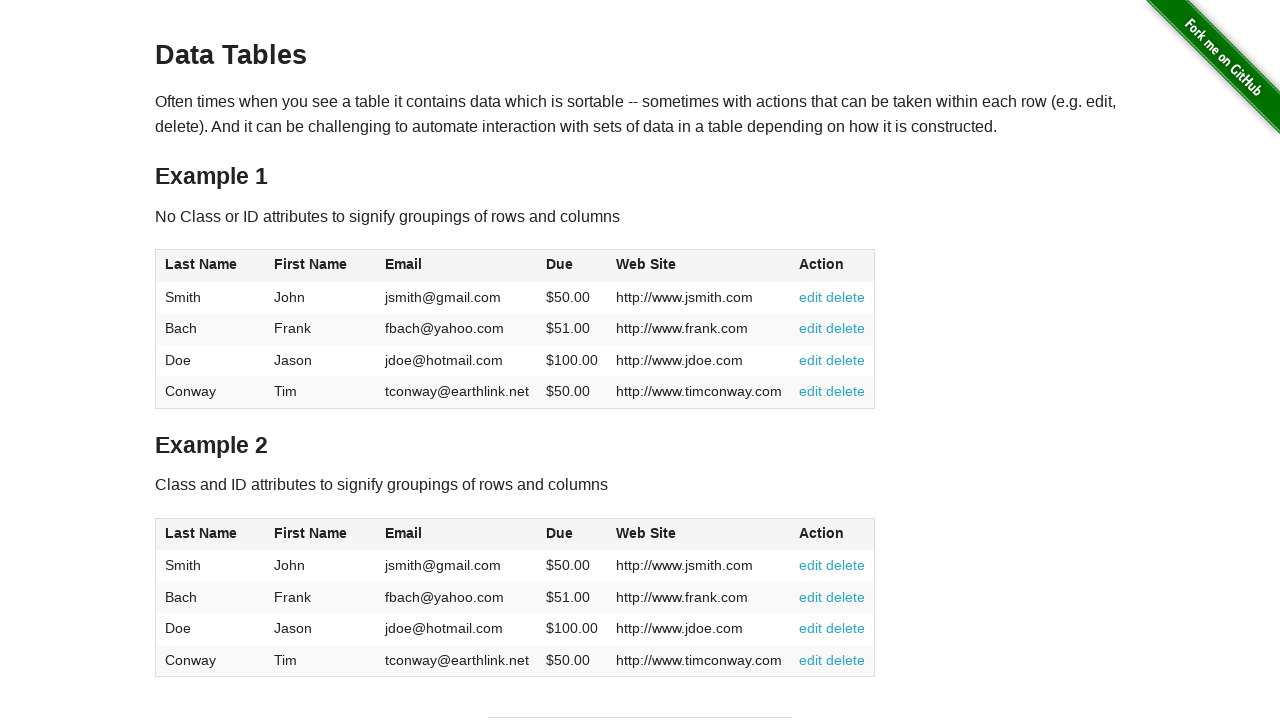

Clicked Due column header in table2 to sort at (560, 533) on #table2 thead .dues
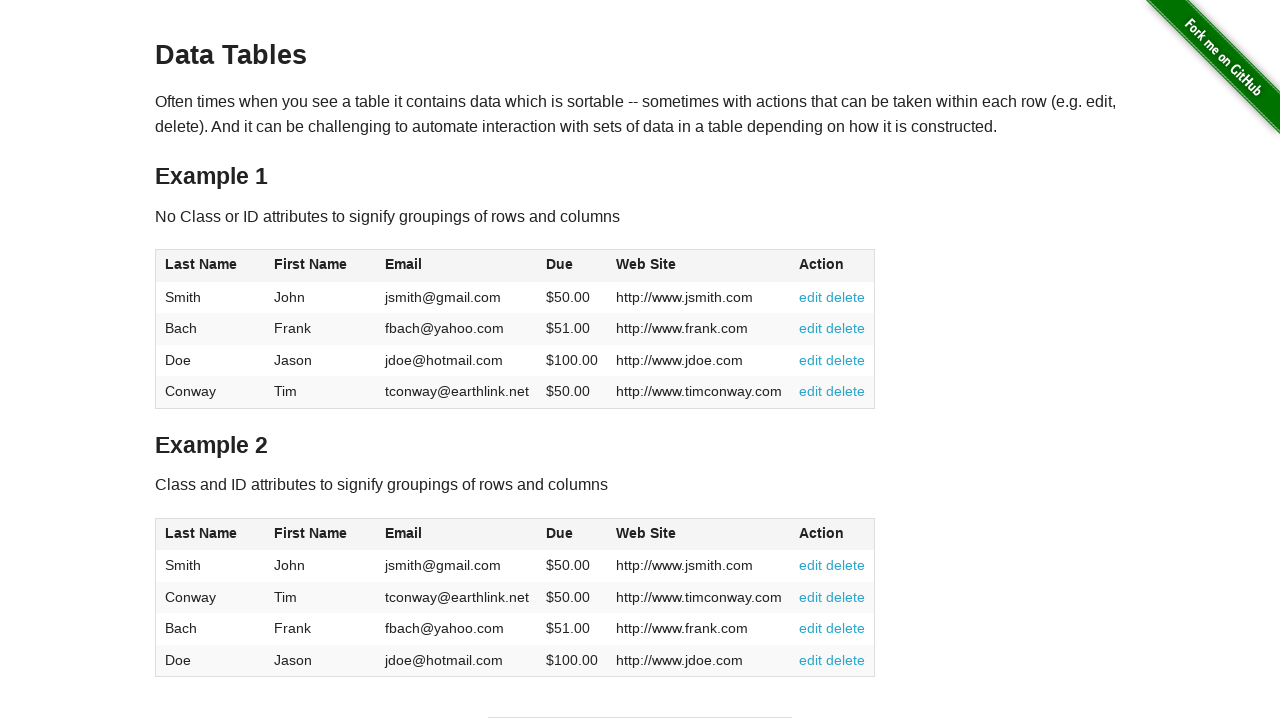

Due column values loaded and sorted in ascending order
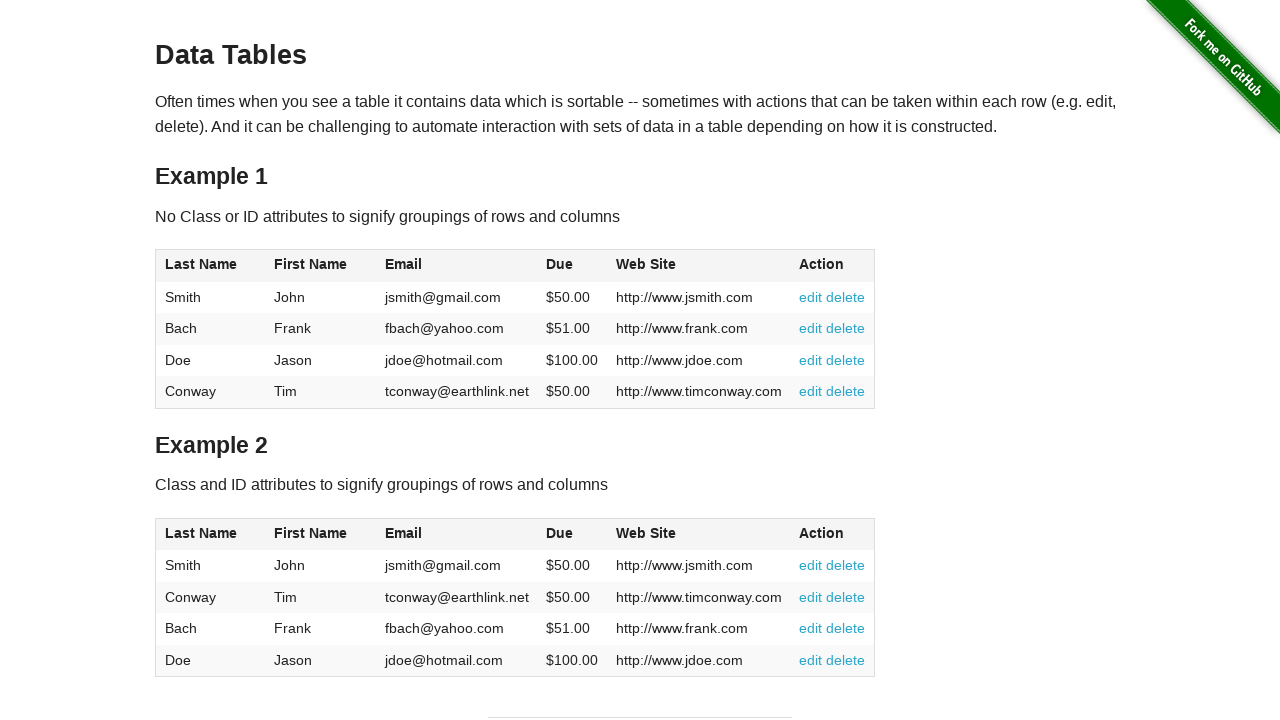

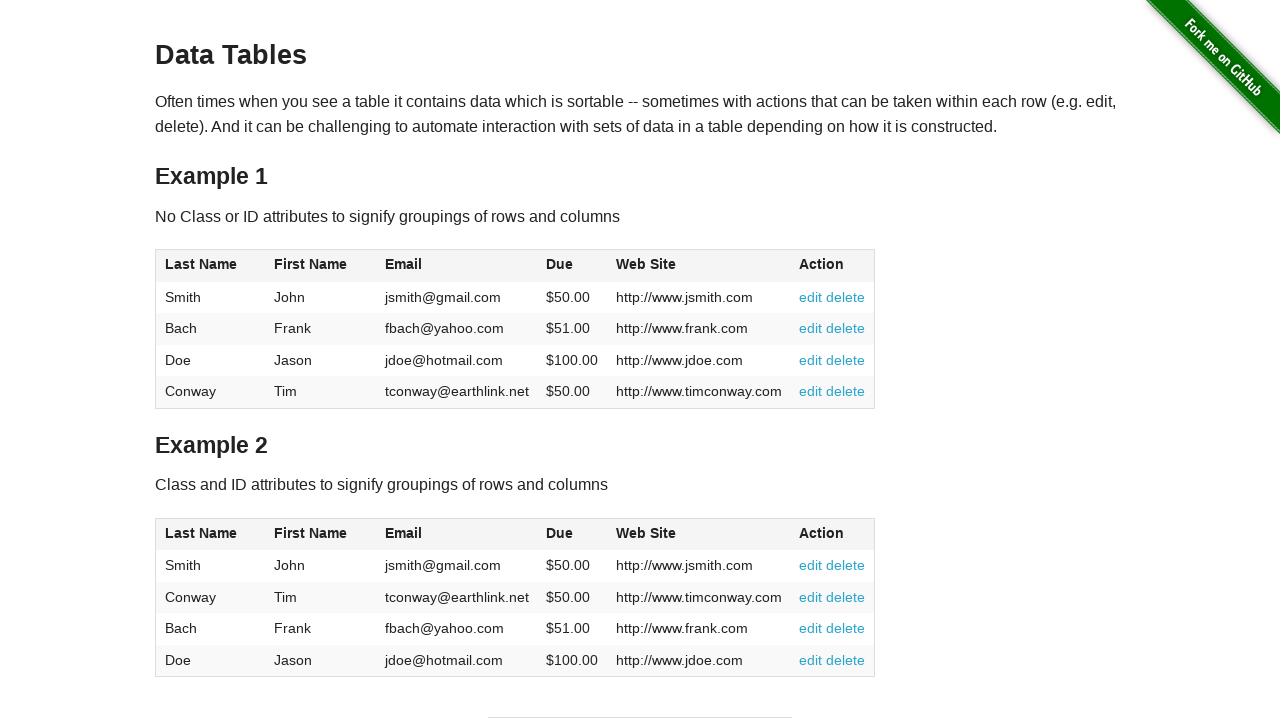